Tests finding a link by its text (a calculated number), clicking it, then filling out a form with personal information (first name, last name, city, country) and submitting it.

Starting URL: http://suninjuly.github.io/find_link_text

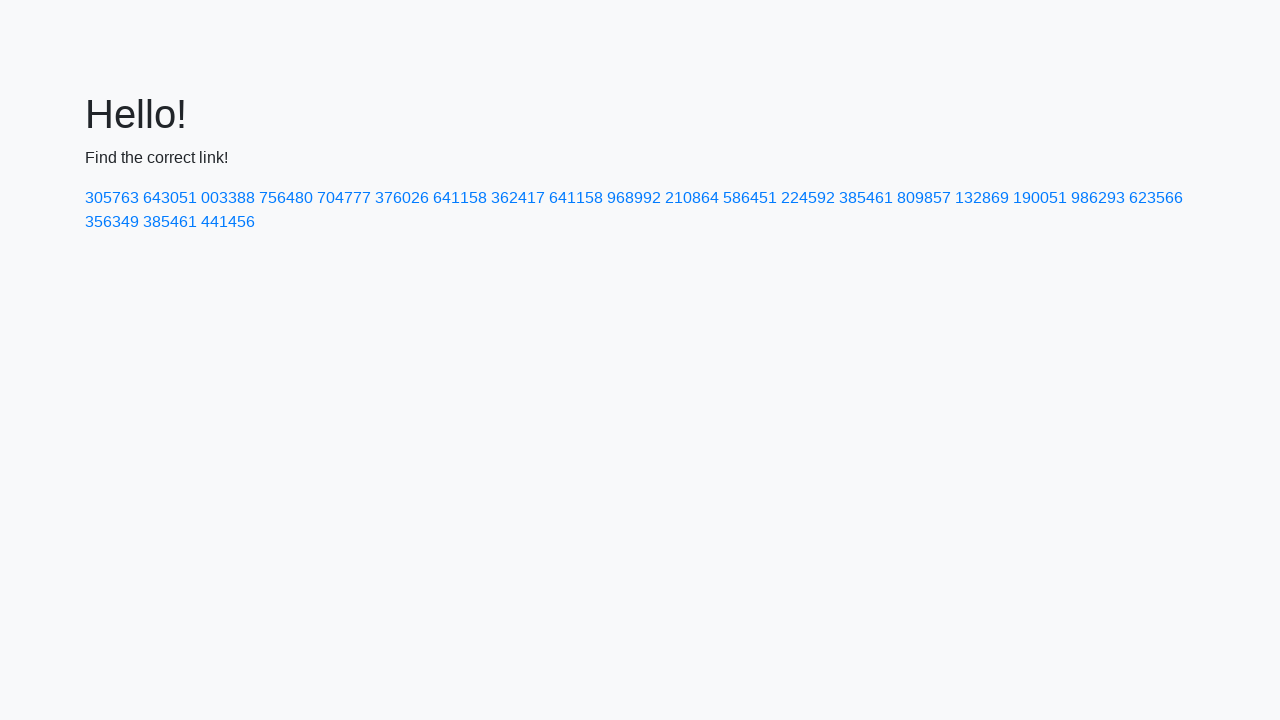

Calculated link text using mathematical formula: 224592
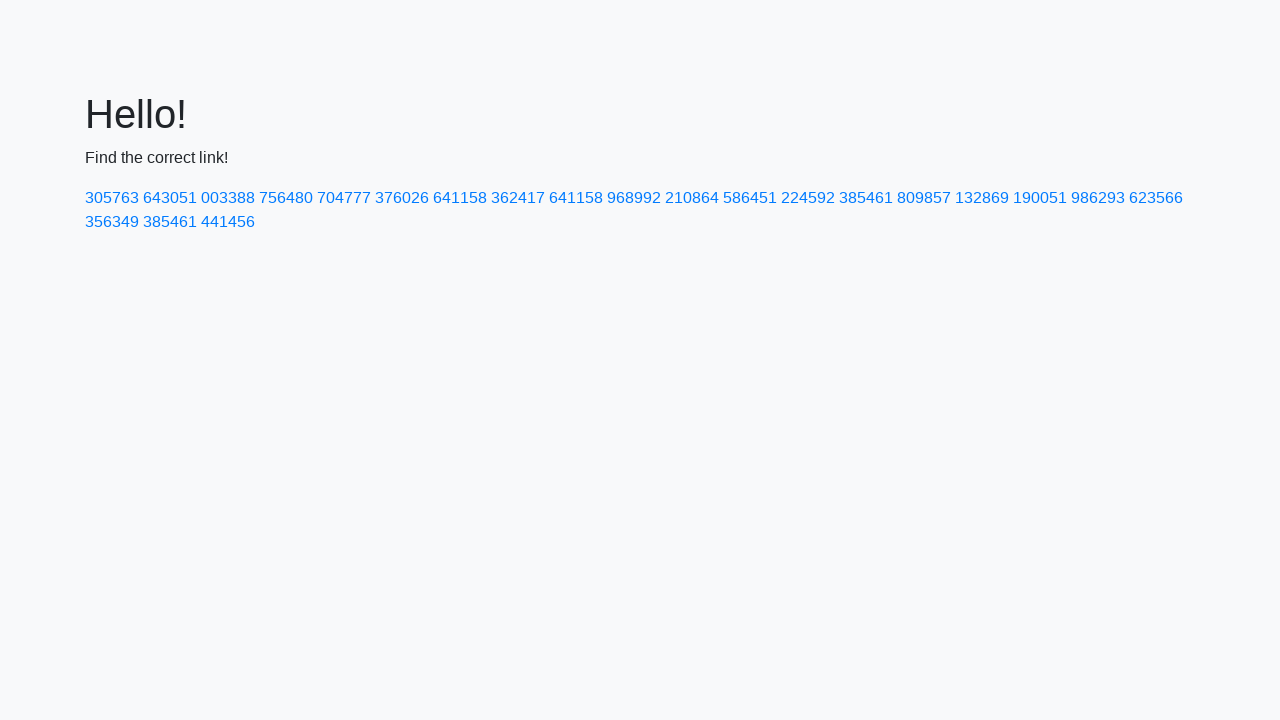

Clicked link with calculated text: 224592 at (808, 198) on text=224592
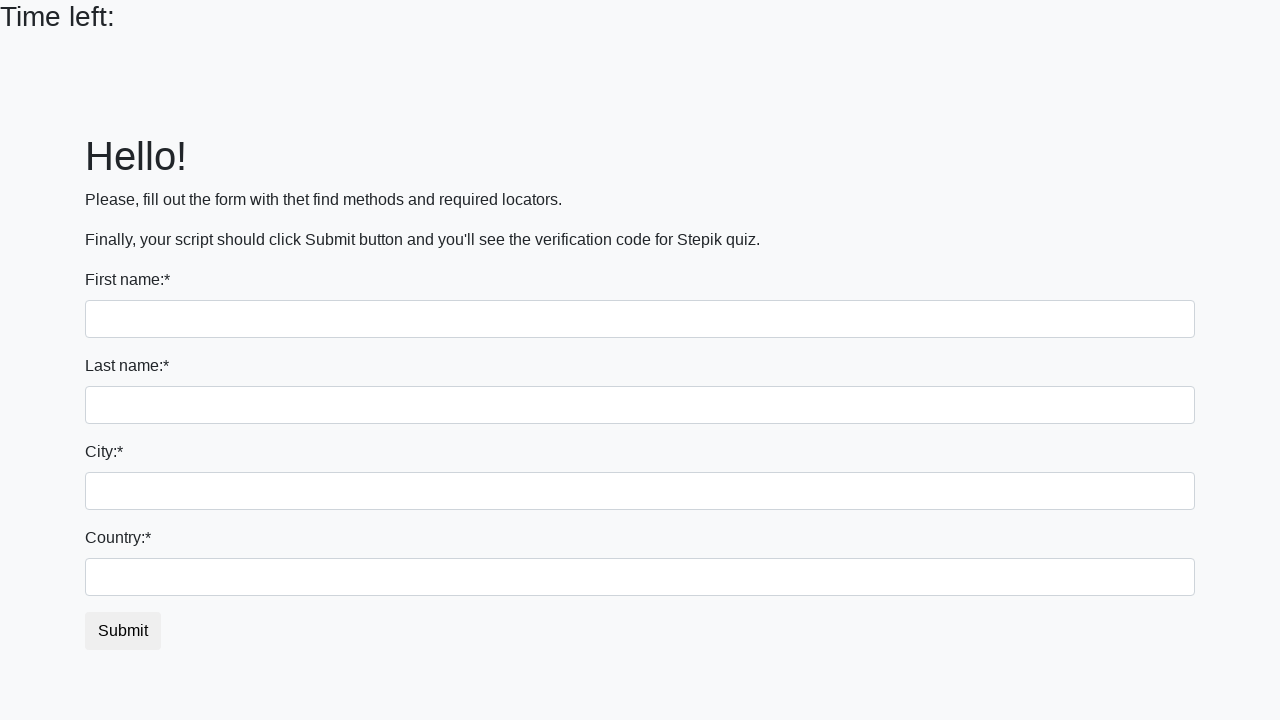

Filled first name field with 'Ivan' on input
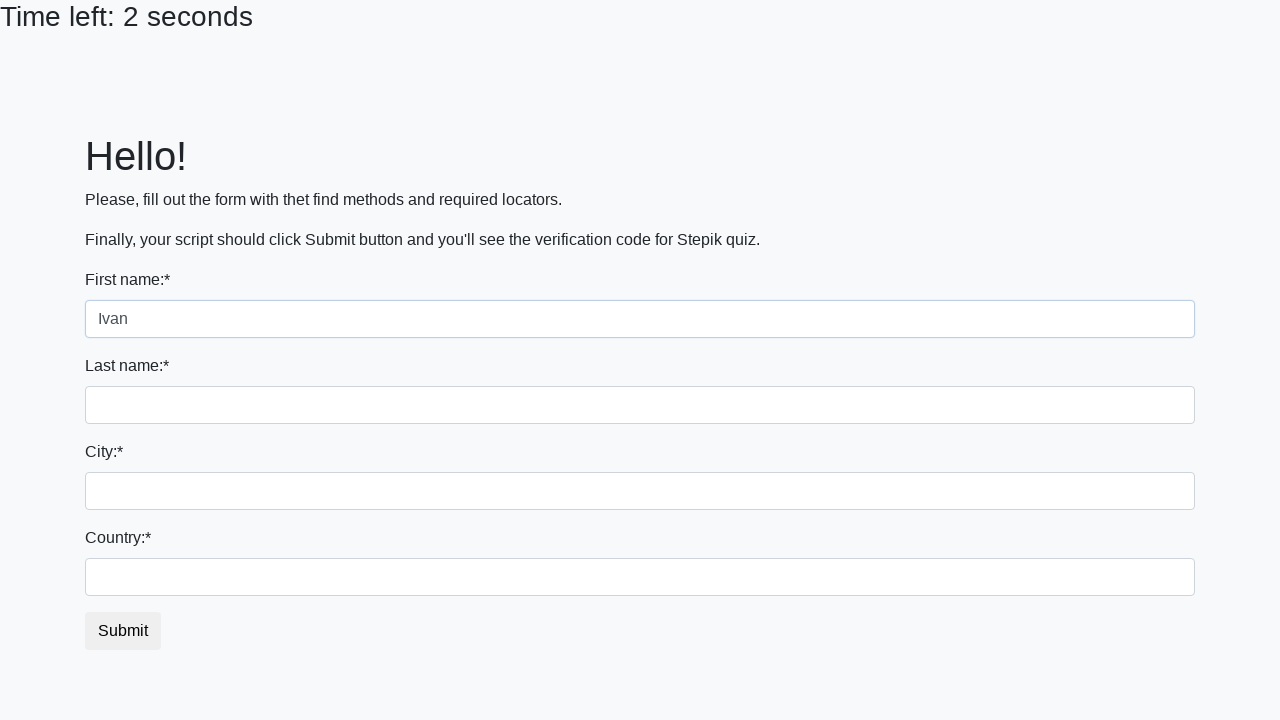

Filled last name field with 'Petrov' on input[name='last_name']
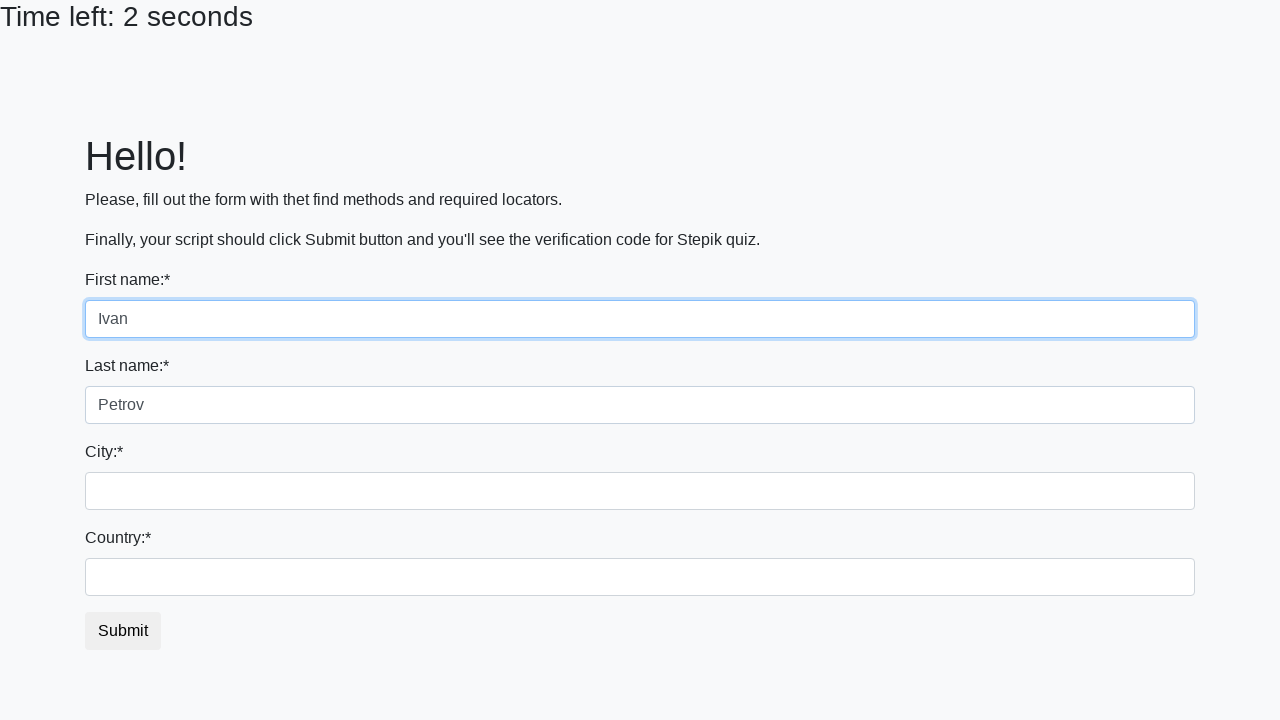

Filled city field with 'Smolensk' on .city
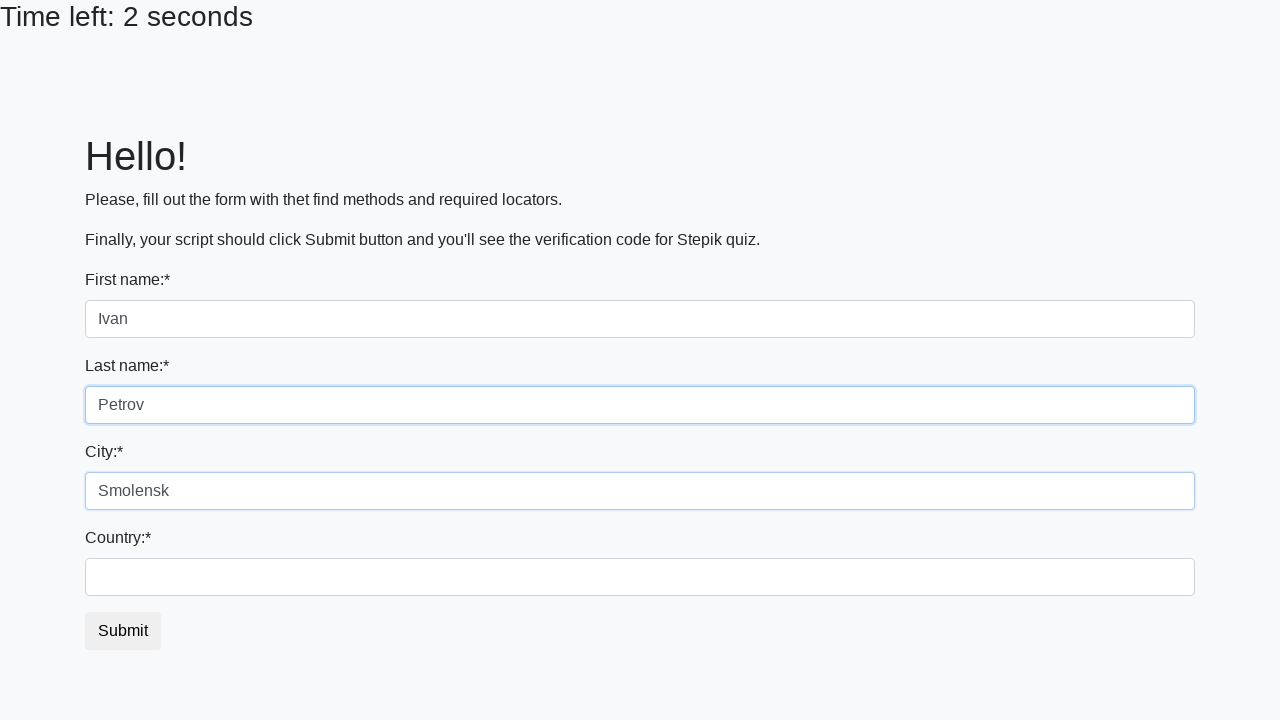

Filled country field with 'Russia' on #country
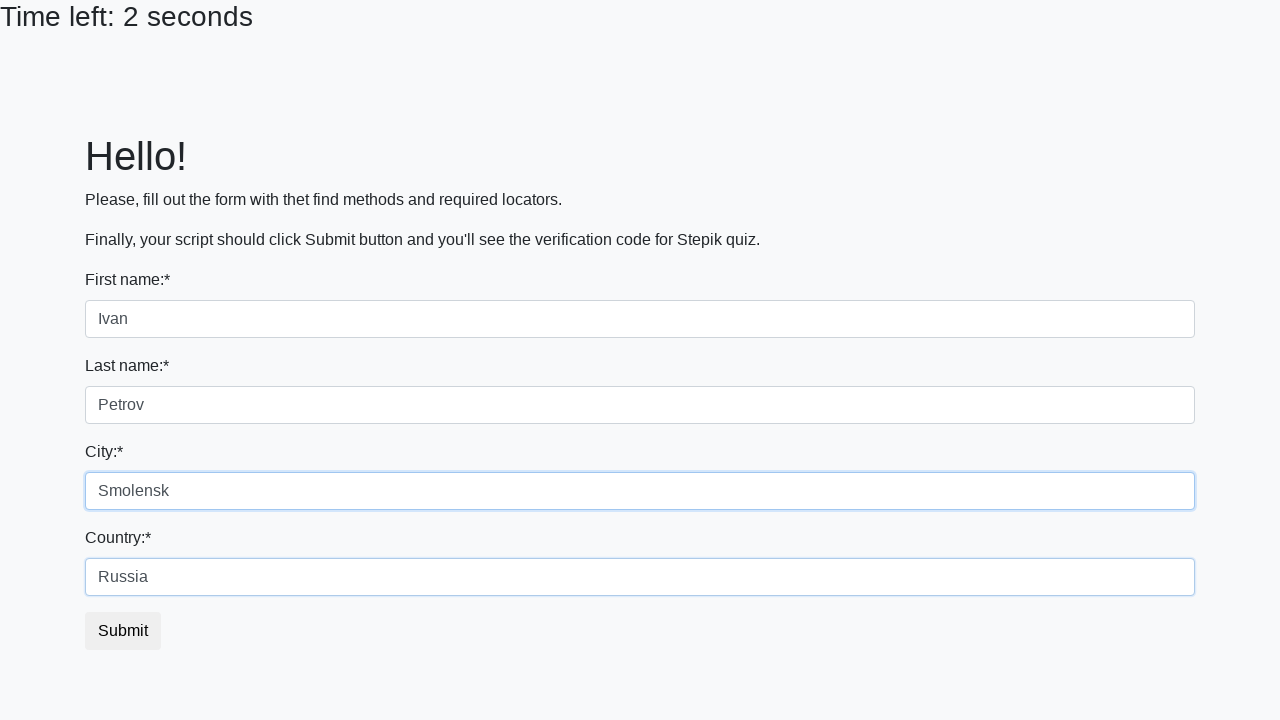

Clicked submit button to submit the form at (123, 631) on button.btn
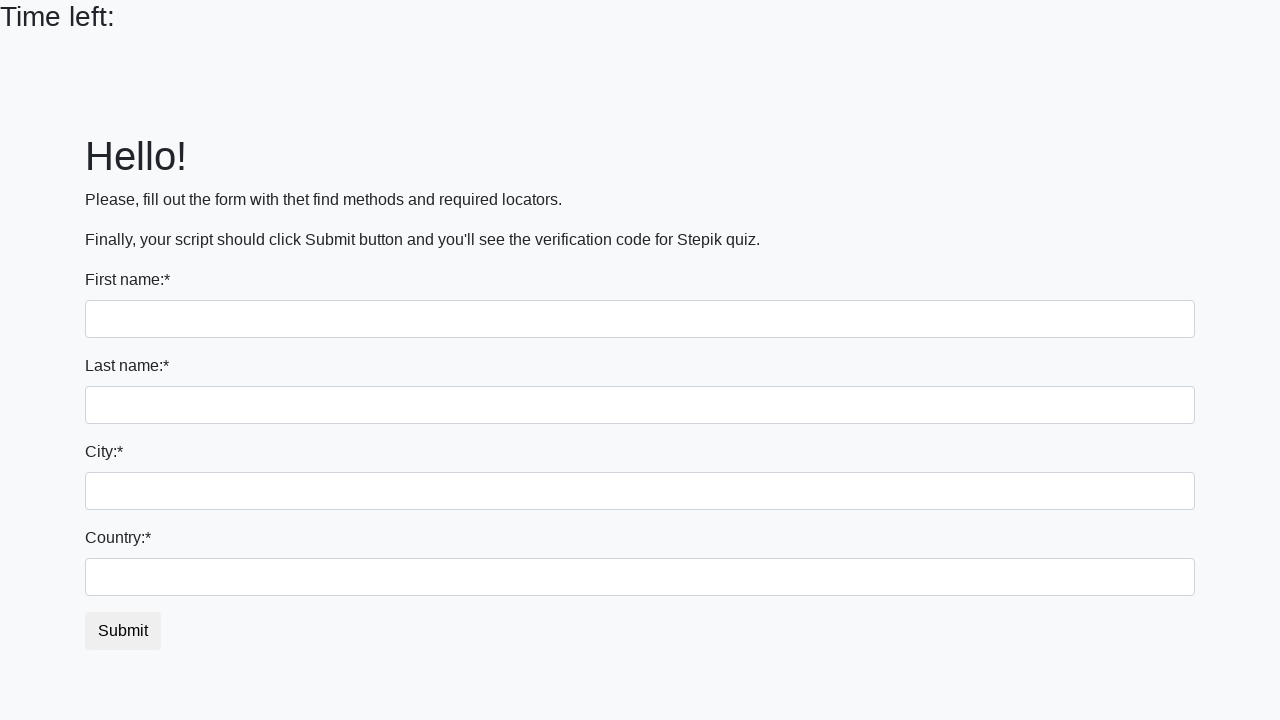

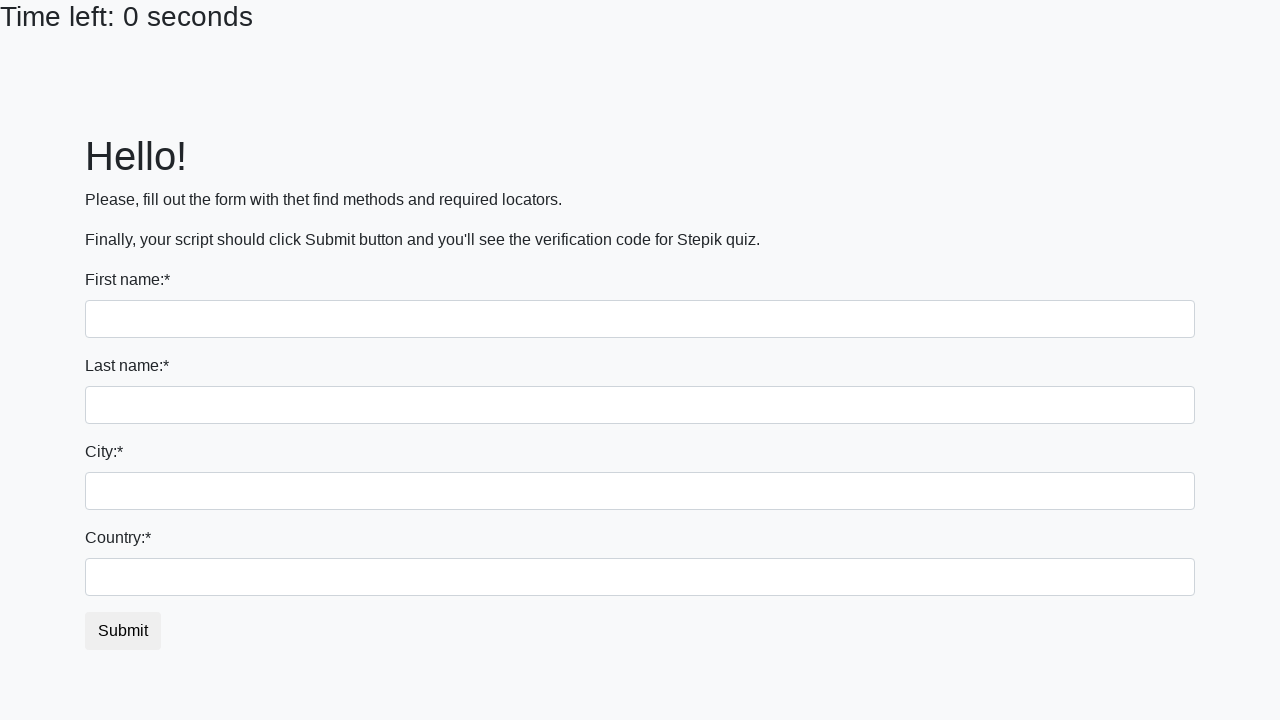